Tests form validation and submission by first verifying required field validation, then filling all fields and submitting the form

Starting URL: https://www.lambdatest.com/selenium-playground

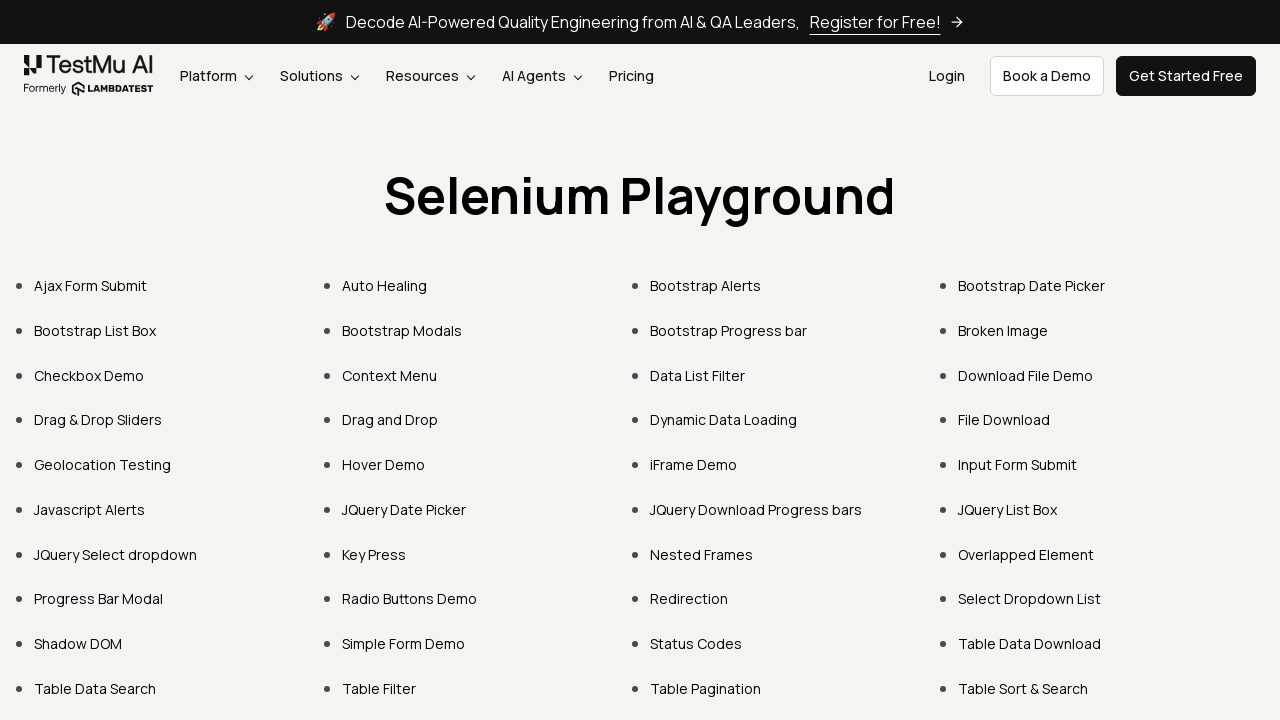

Clicked on Input Form Submit link at (1018, 464) on text='Input Form Submit'
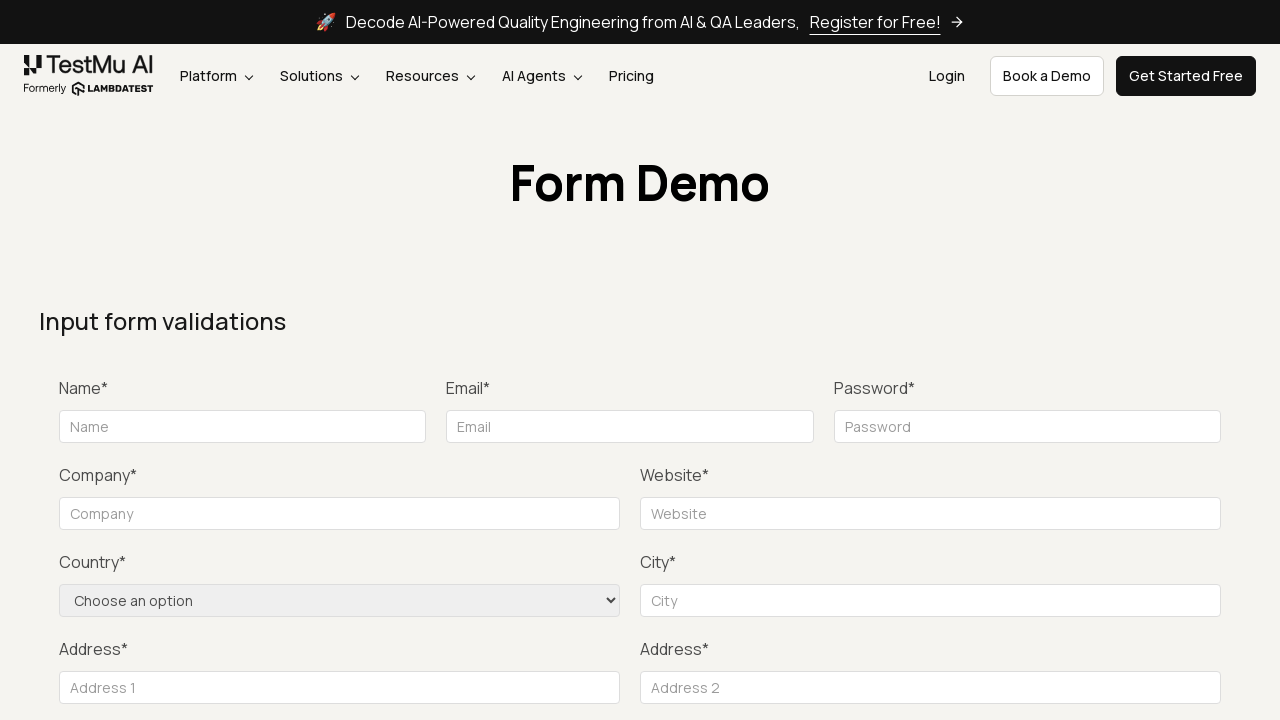

Form loaded and Submit button is visible
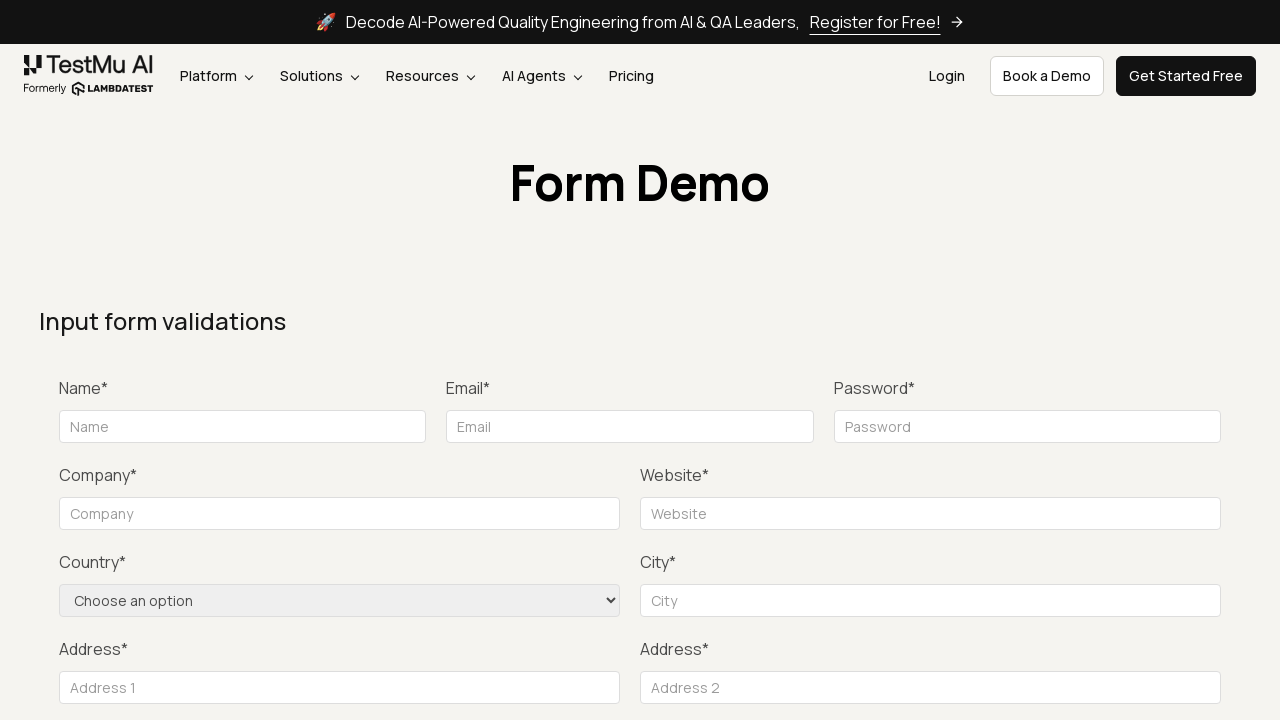

Clicked Submit button without filling required fields to trigger validation at (1131, 360) on button:has-text('Submit')
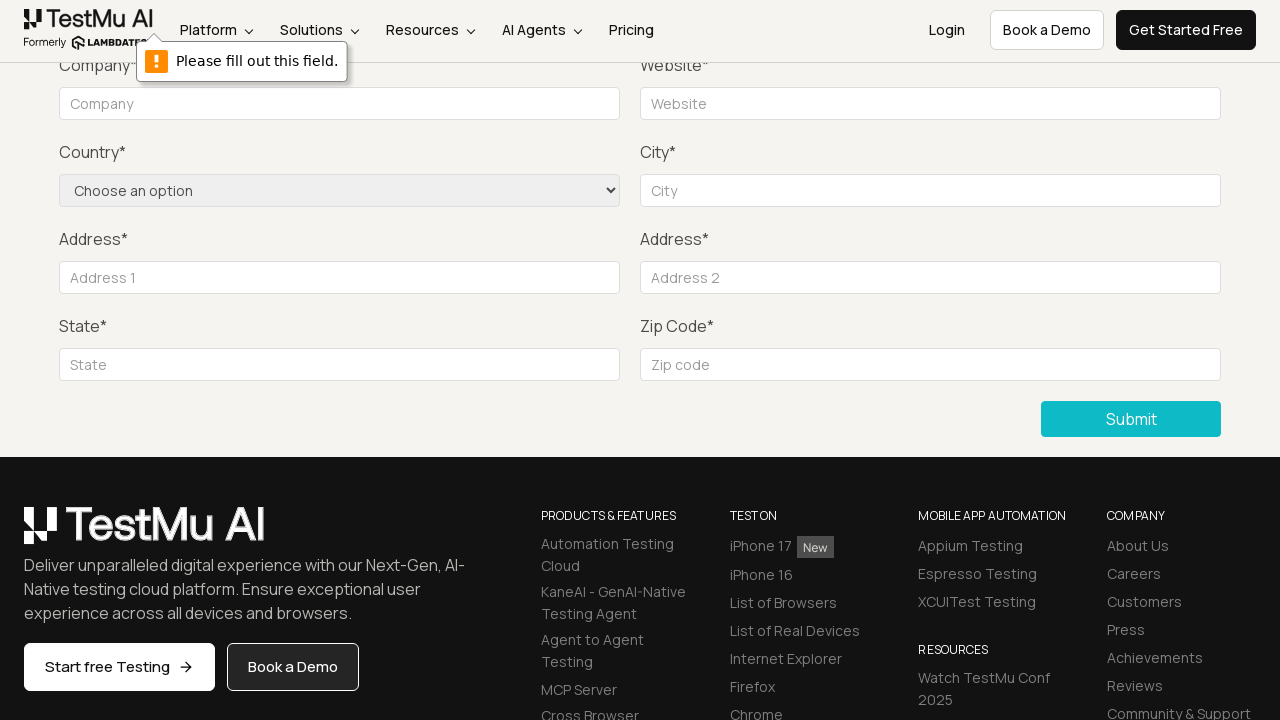

Located name field for validation error verification
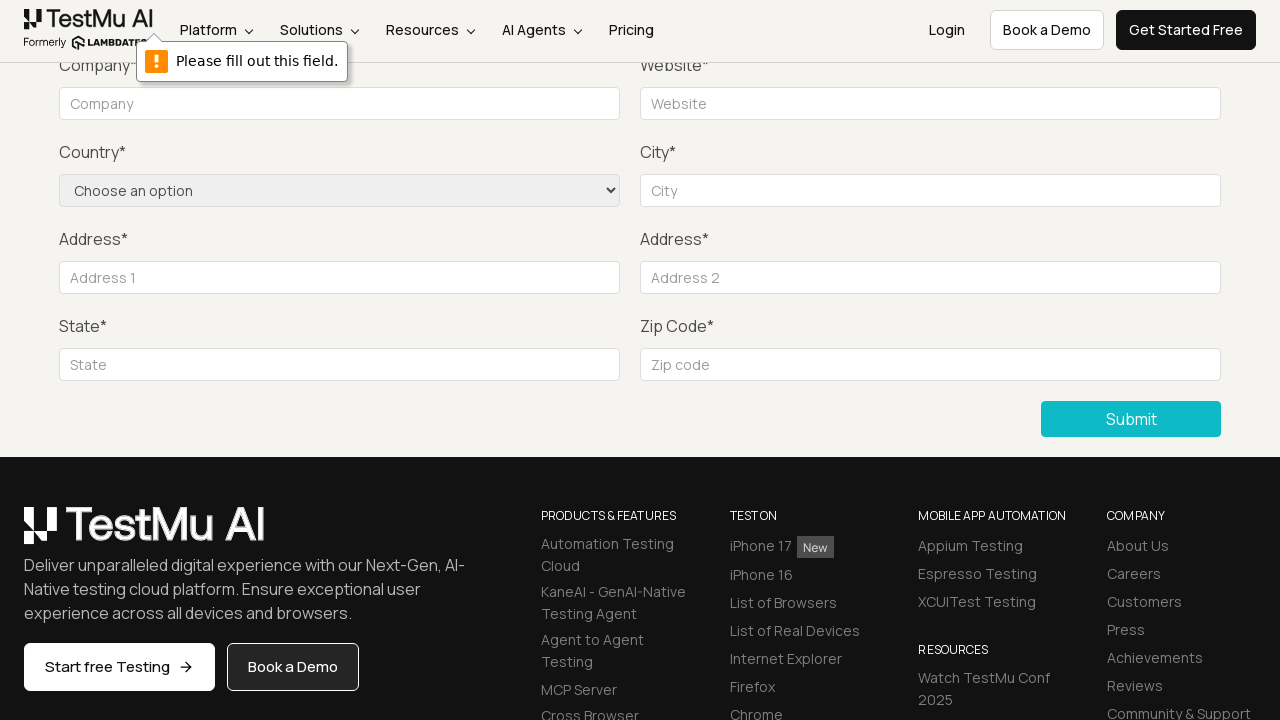

Filled name field with 'Sanoj Swaminathan' on input[name='name']
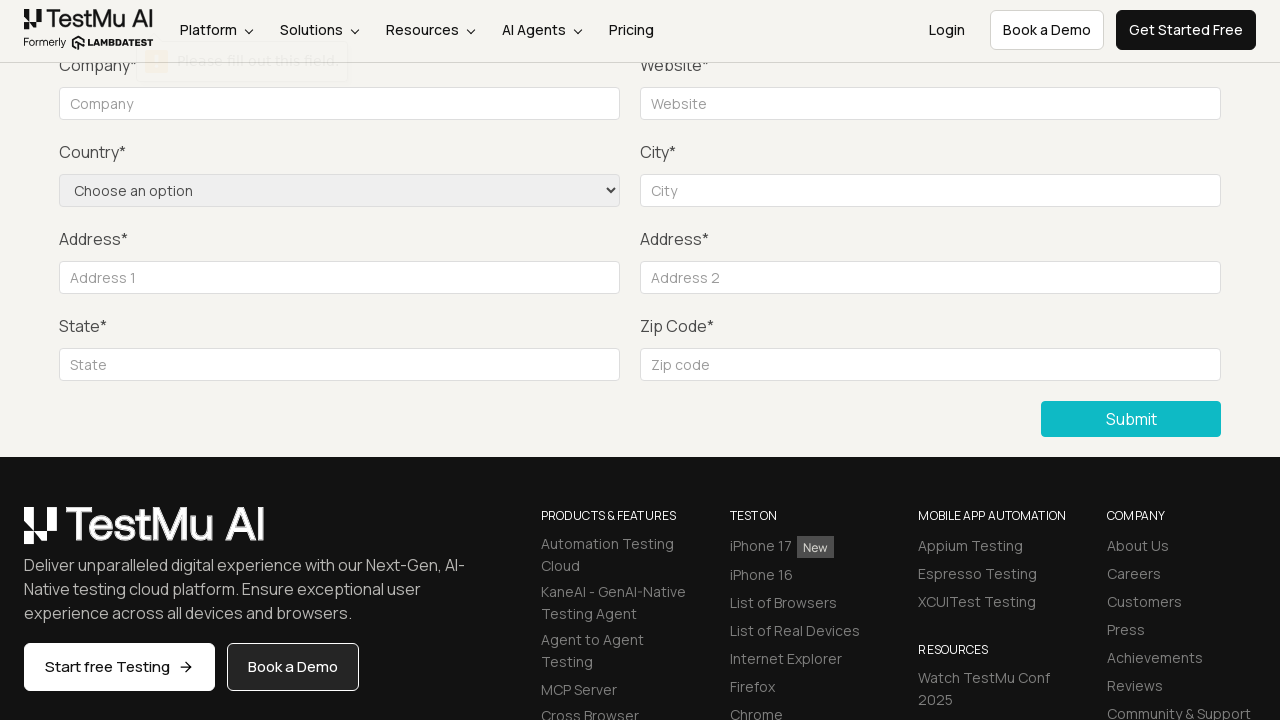

Filled email field with 'sanojswaminathan@example.com' on input#inputEmail4
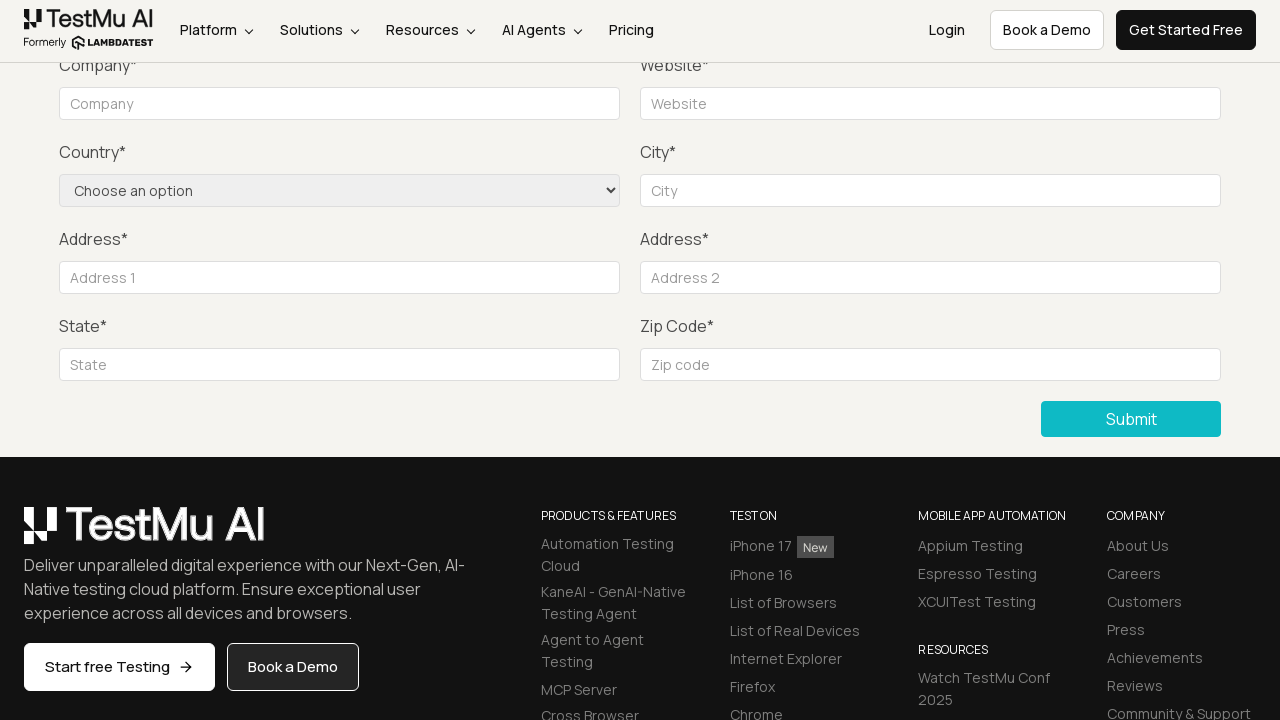

Filled password field with 'Test123' on input#inputPassword4
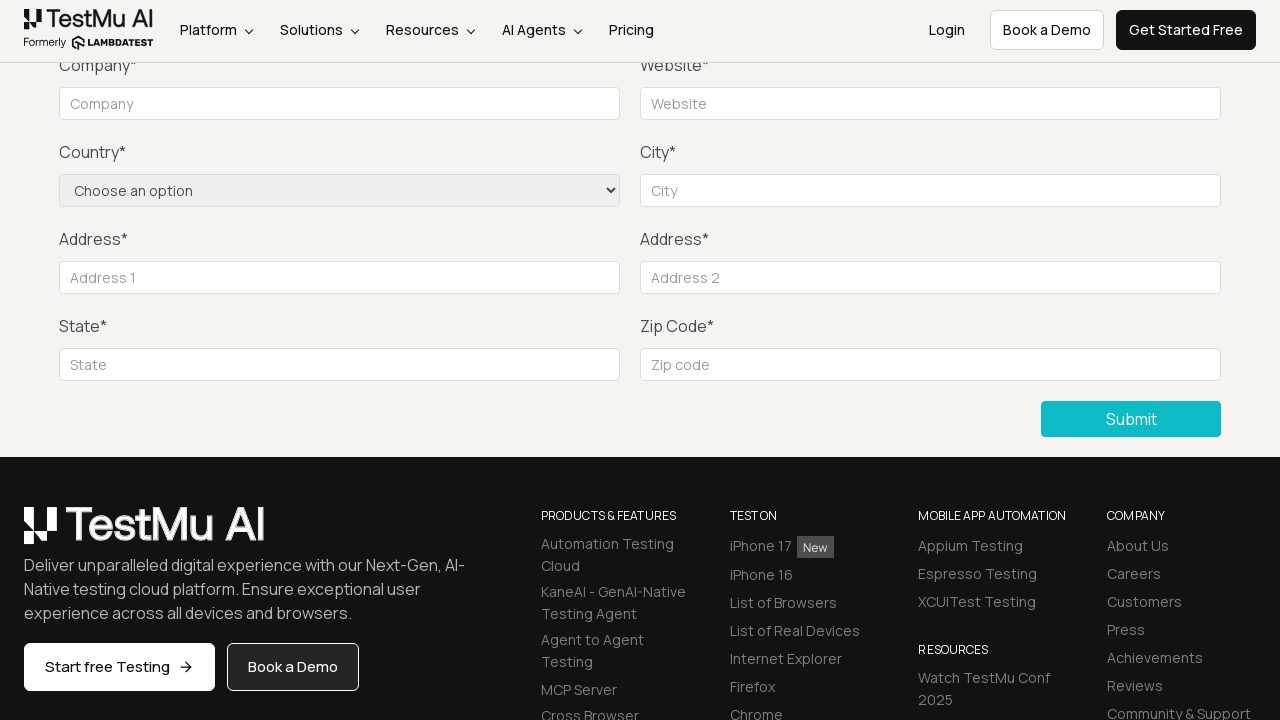

Filled company field with 'SNJ Inc.' on input#company
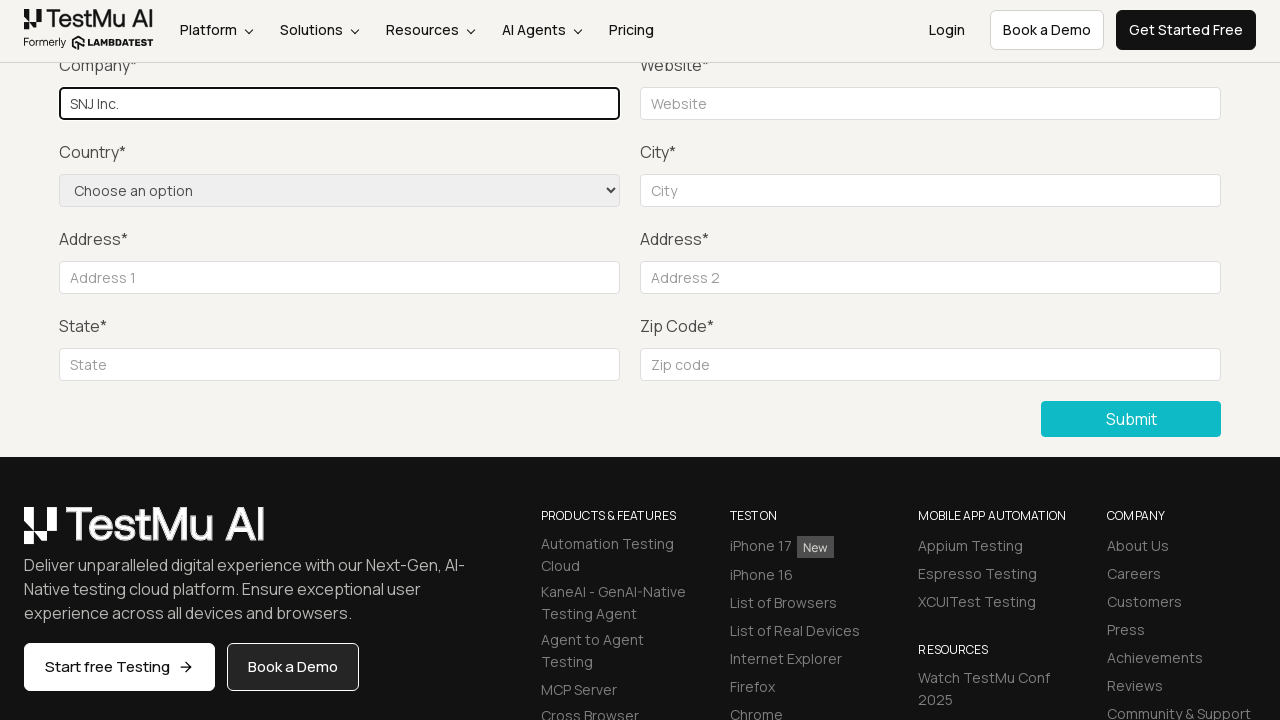

Filled website name field with 'https://snj.com' on input#websitename
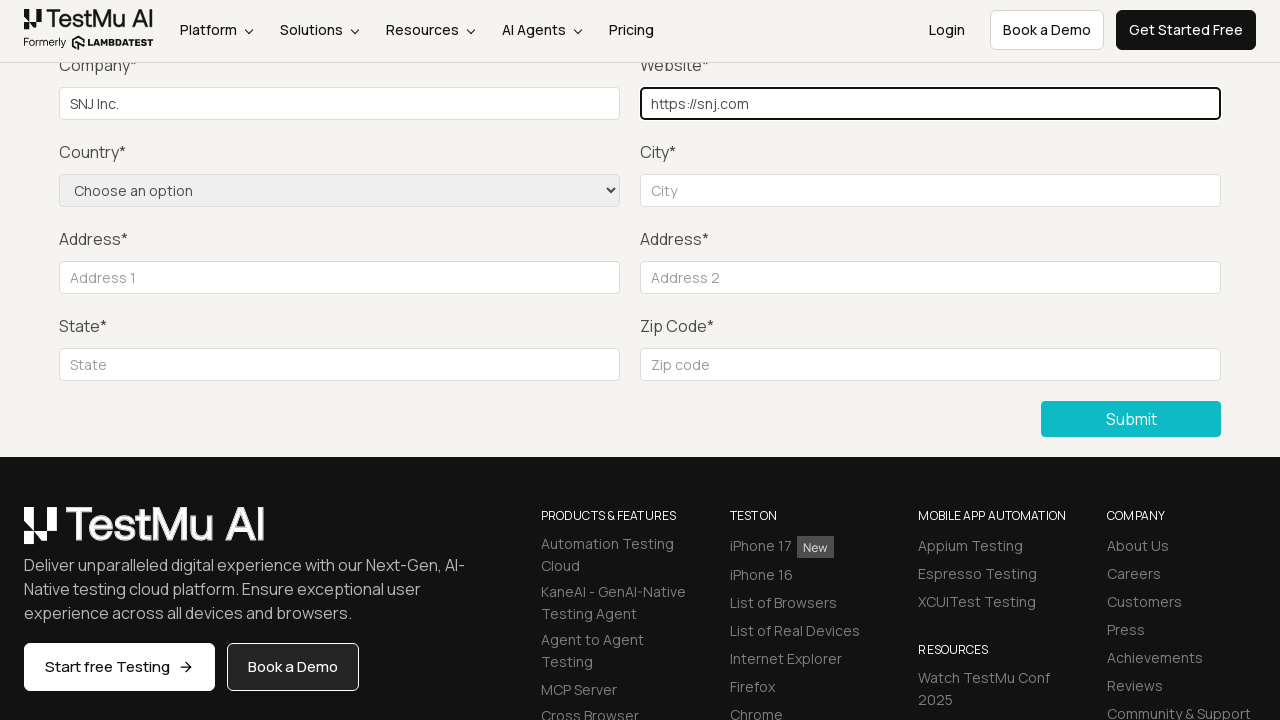

Filled city field with 'New York' on input#inputCity
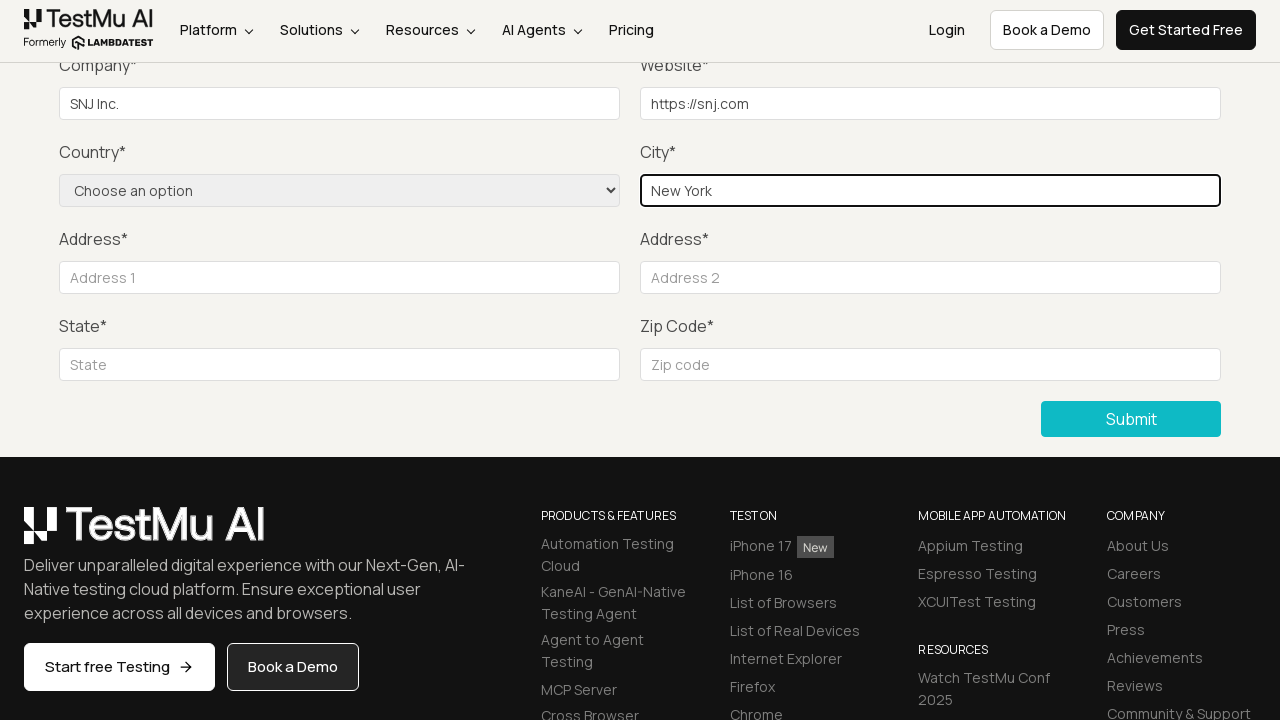

Filled address 1 field with '123 Main St' on input#inputAddress1
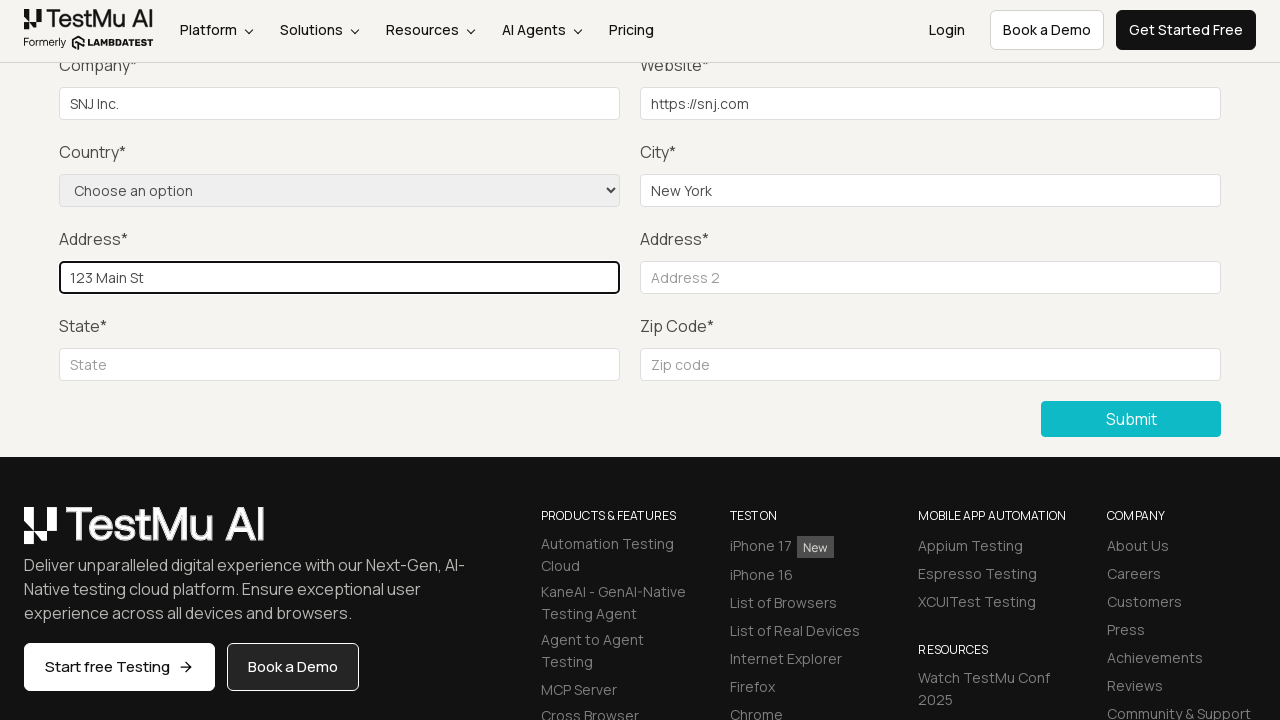

Filled address 2 field with 'Suite 100' on input#inputAddress2
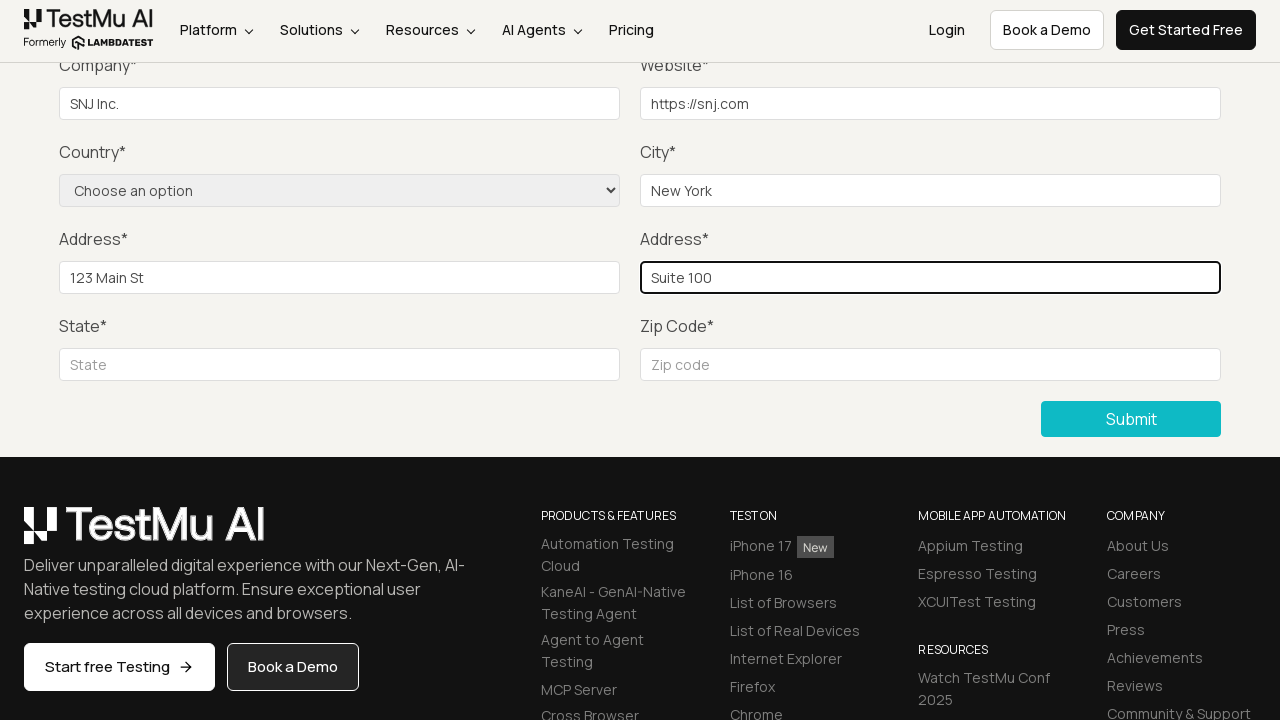

Filled state field with 'New York' on input#inputState
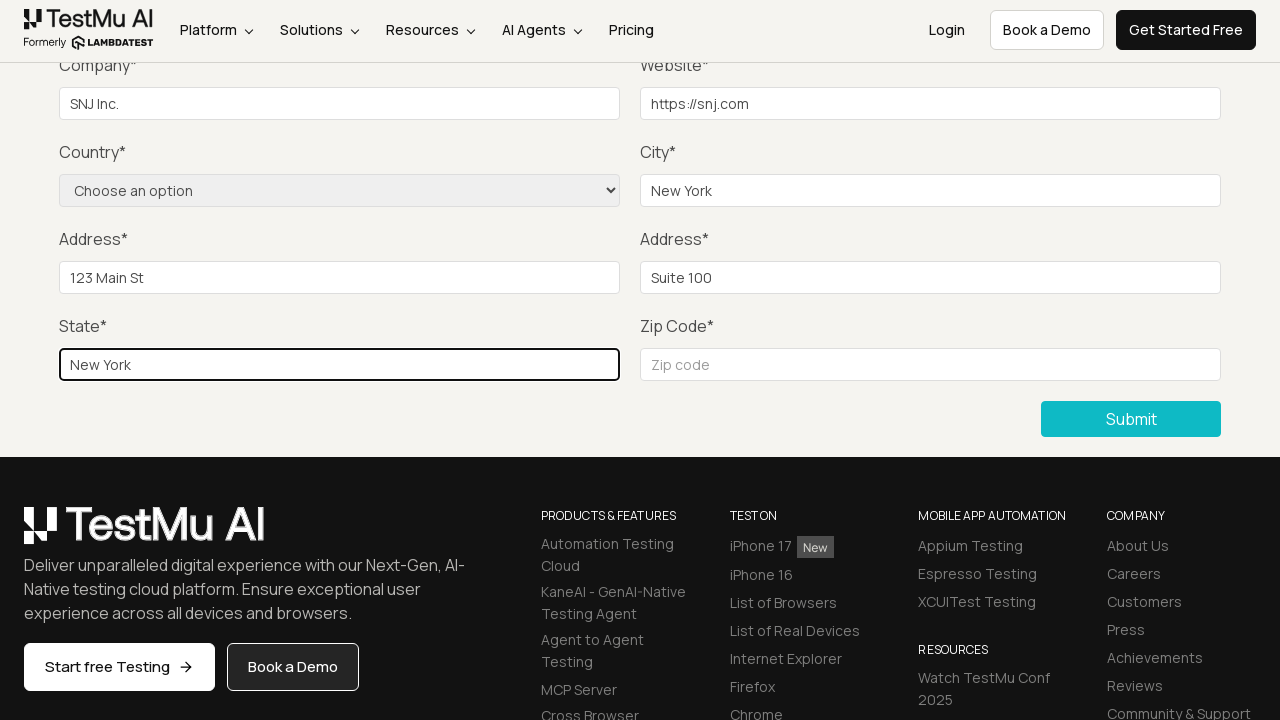

Filled zip code field with '10001' on input#inputZip
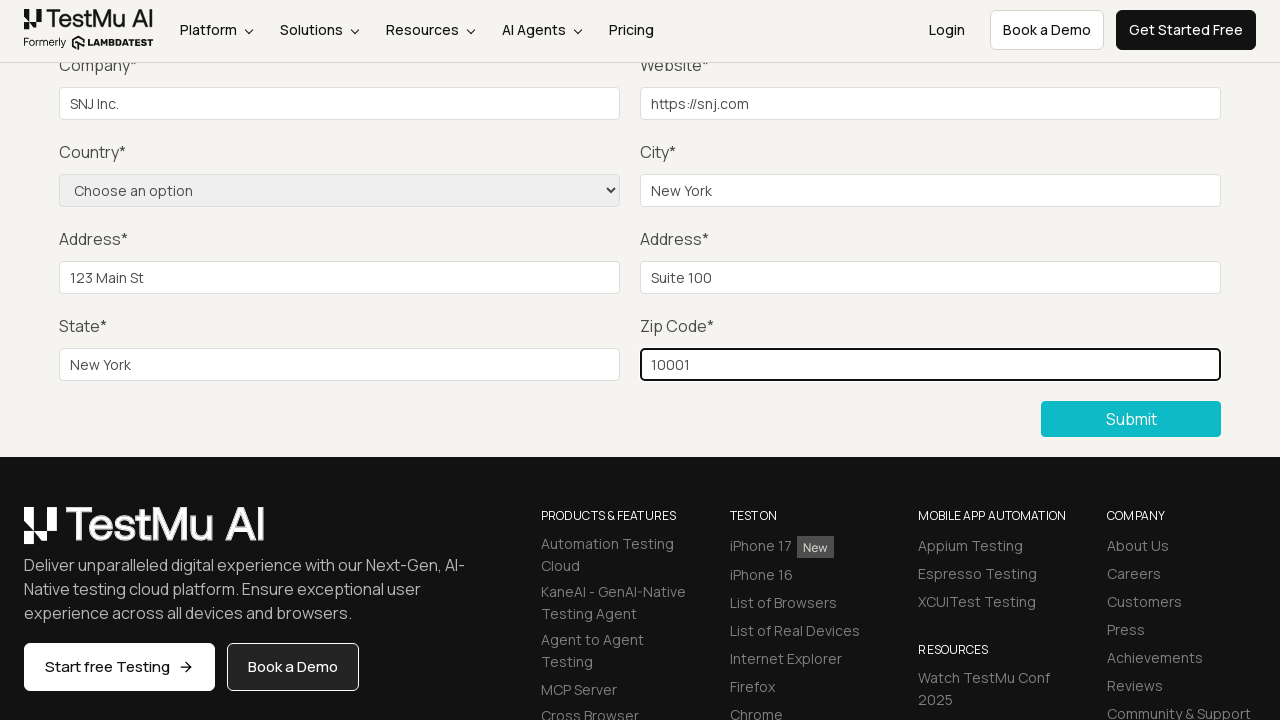

Selected 'United States' from country dropdown on select[name='country']
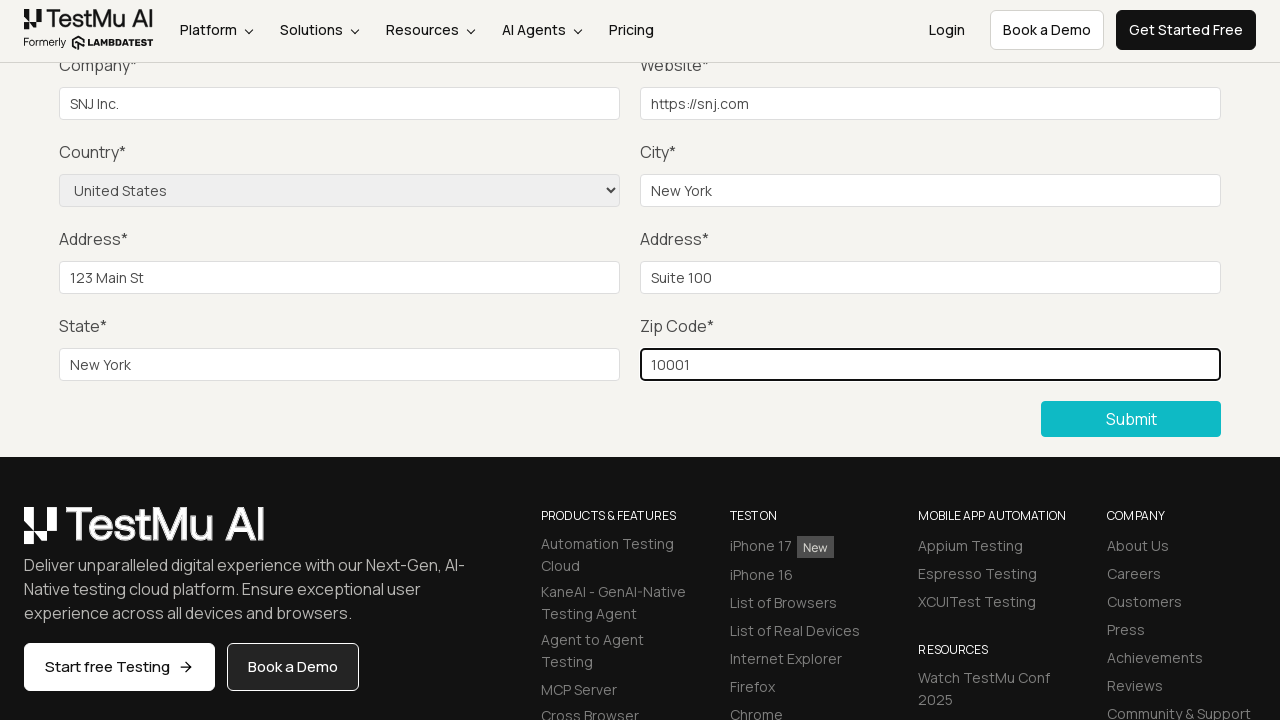

Clicked Submit button to submit the completed form at (1131, 419) on button:has-text('Submit')
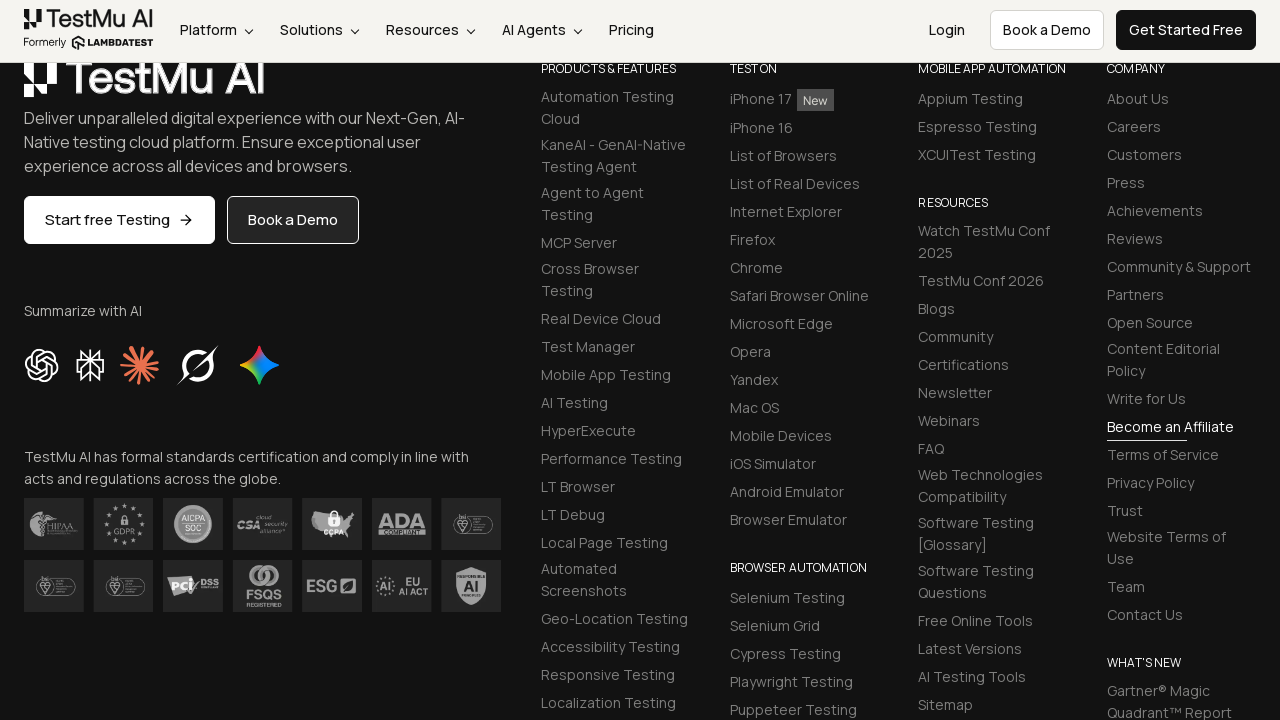

Retrieved success message from page
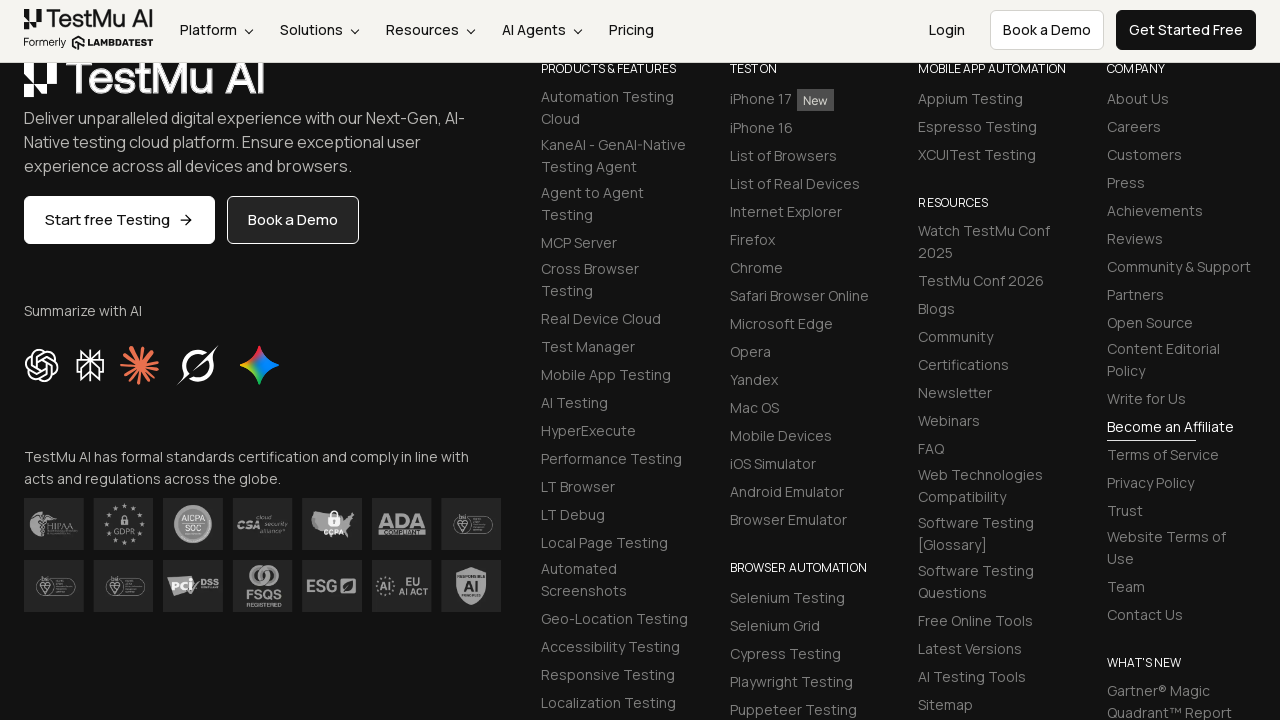

Verified success message displays correct text: 'Thanks for contacting us, we will get back to you shortly.'
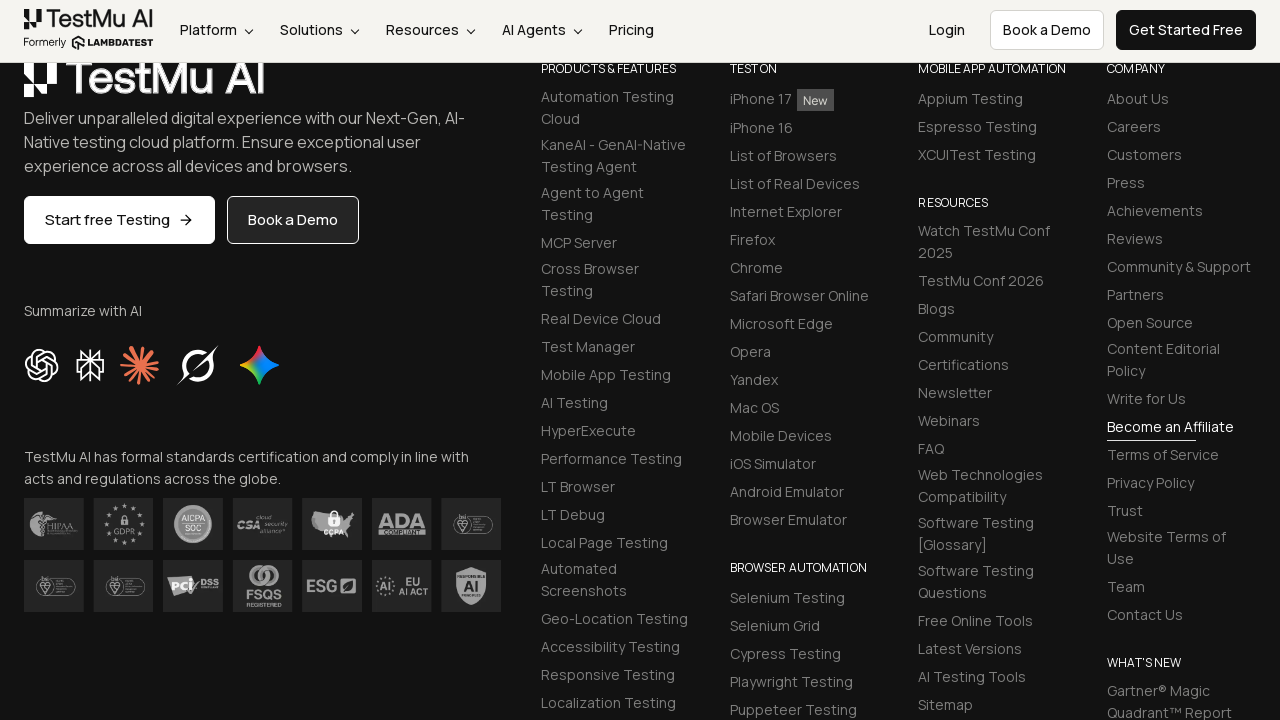

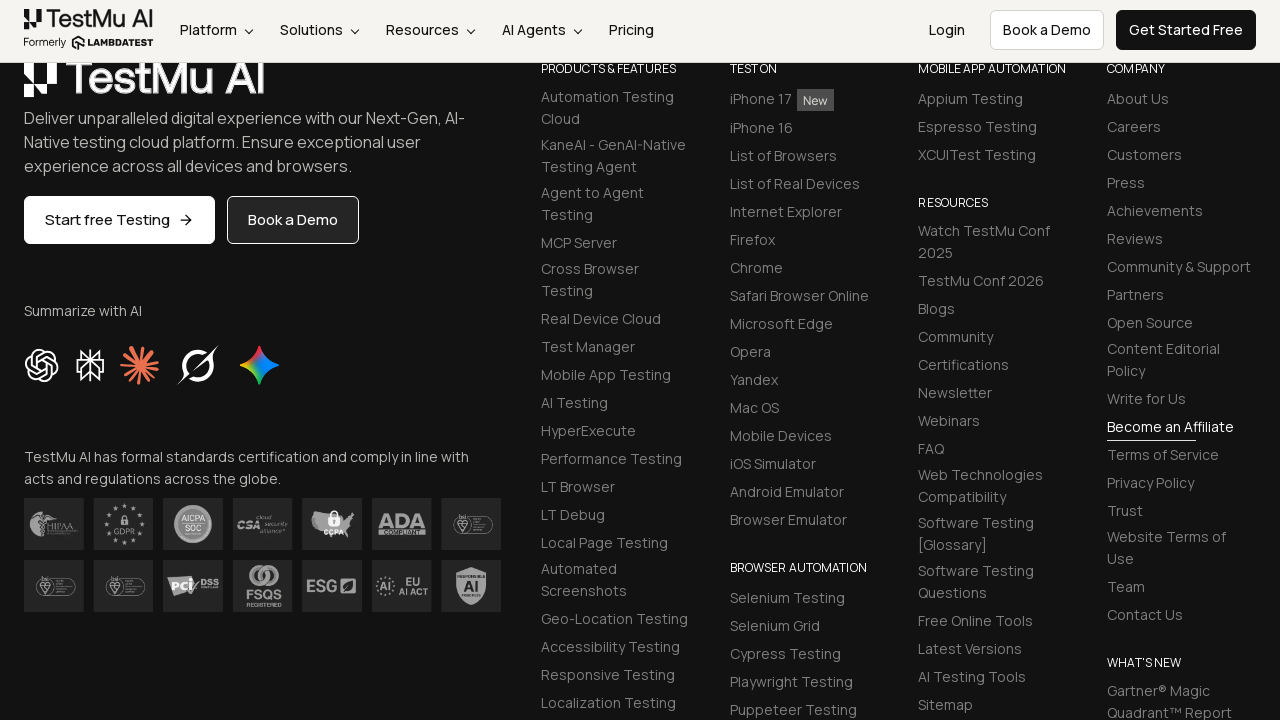